Tests product details page by logging in, clicking on a product, and verifying product details are displayed

Starting URL: https://www.saucedemo.com/

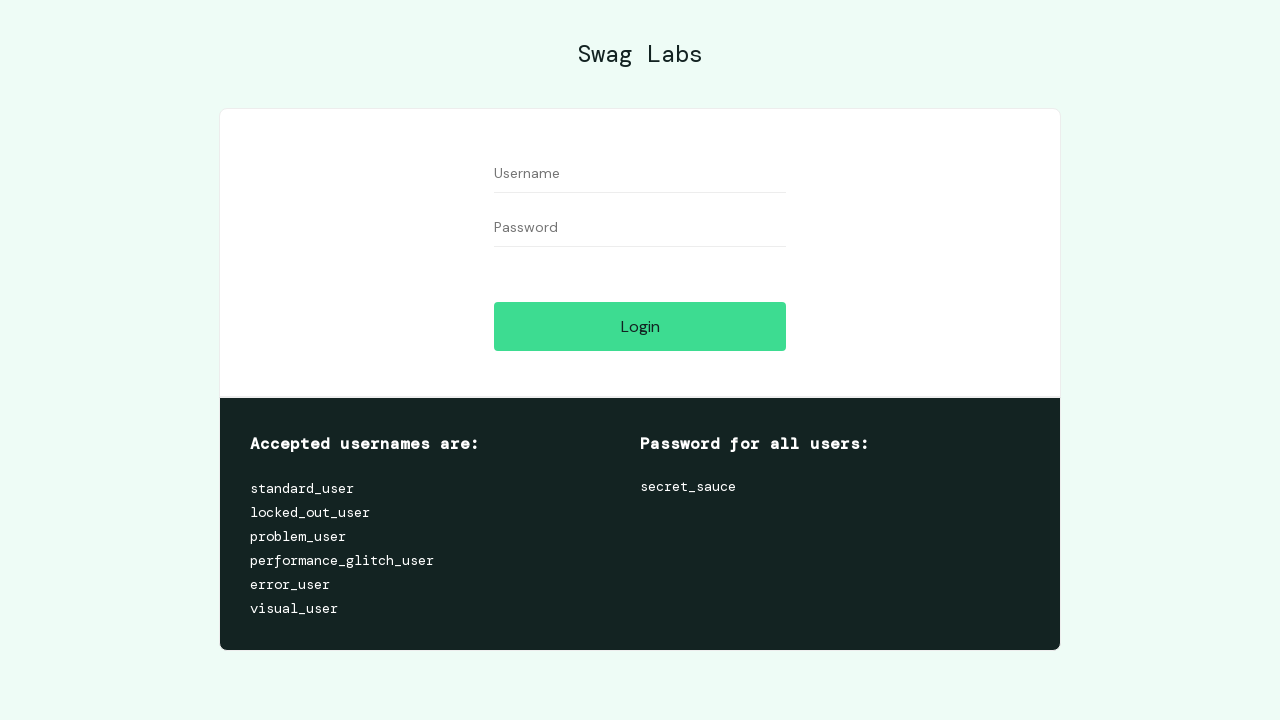

Filled username field with 'standard_user' on [data-test='username']
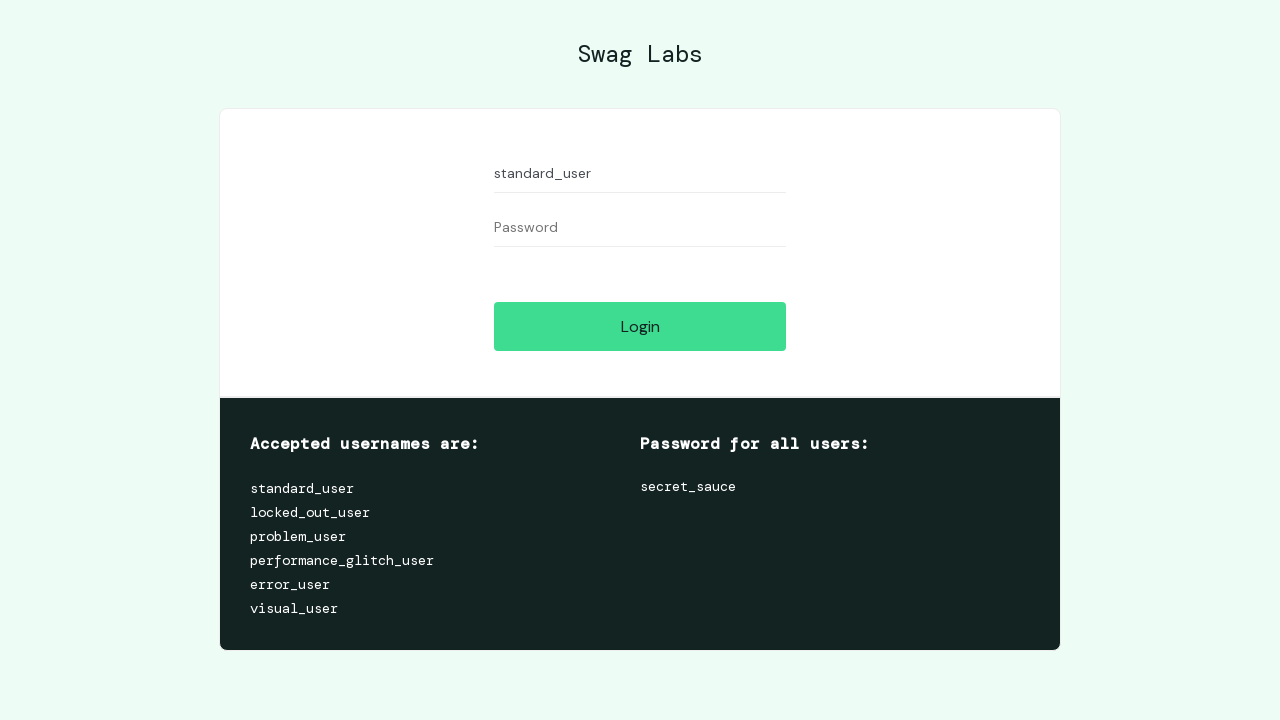

Filled password field with 'secret_sauce' on #password
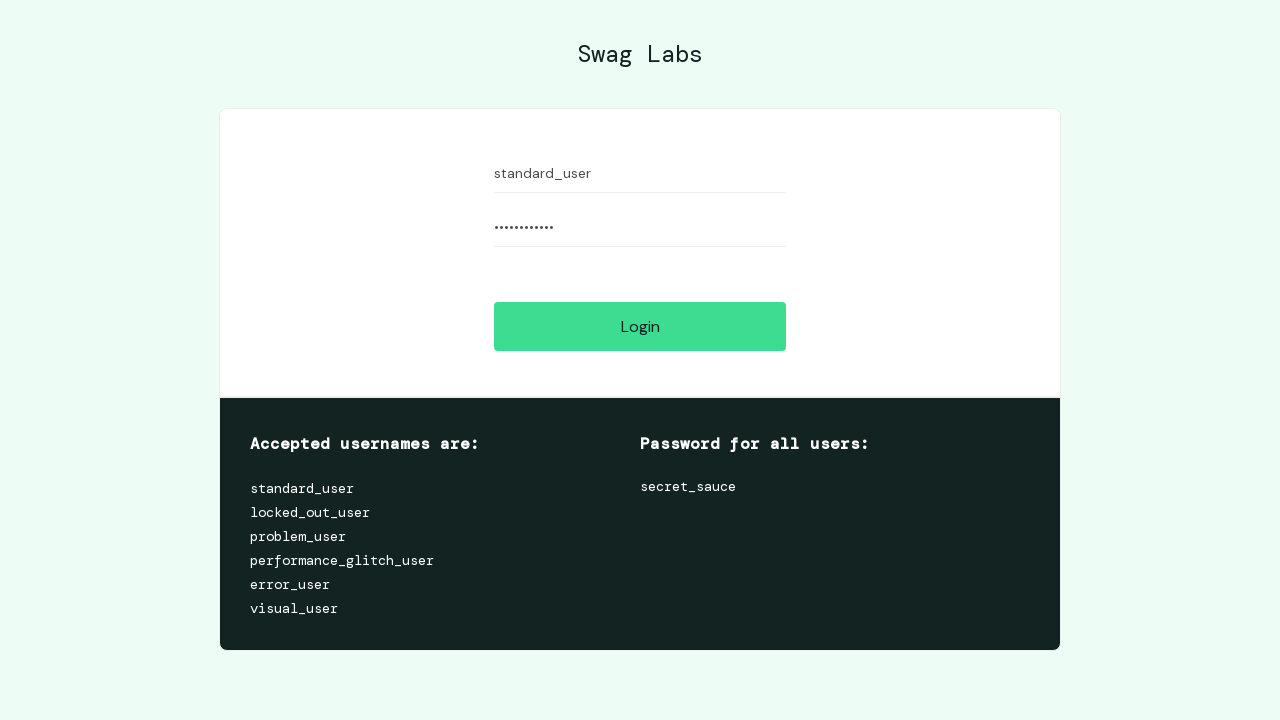

Clicked login button at (640, 326) on #login-button
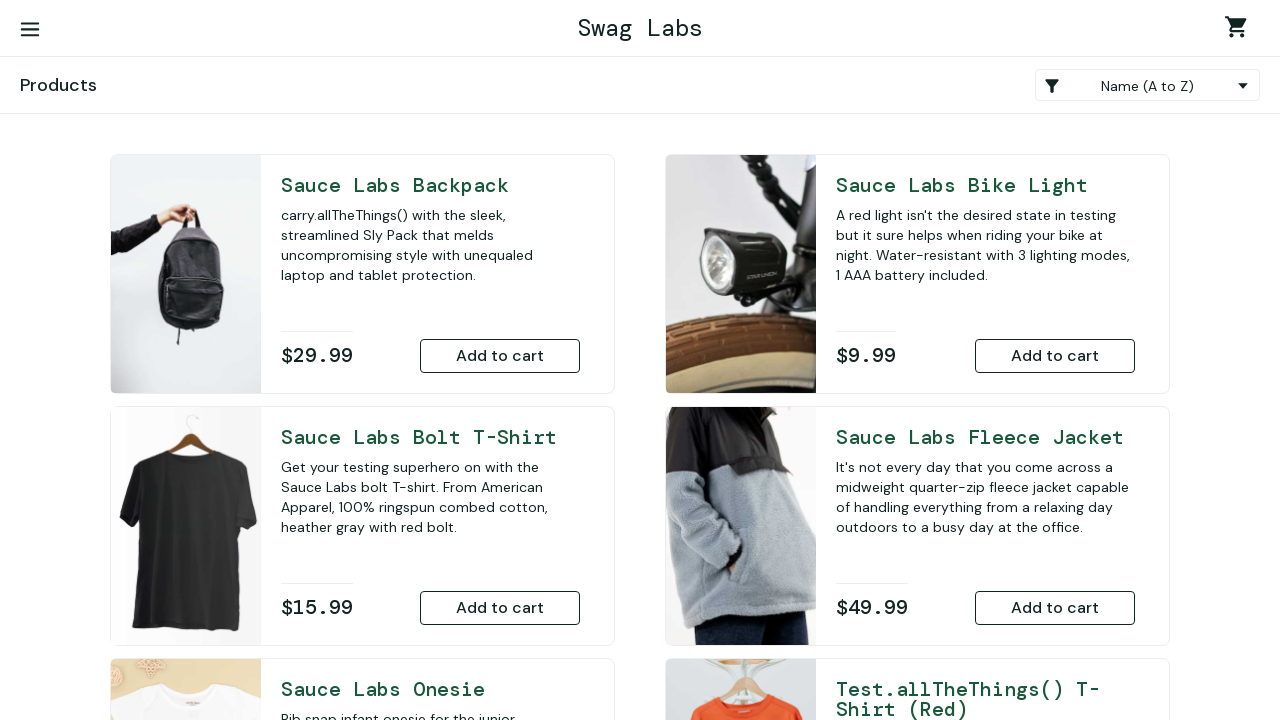

Main inventory page loaded successfully
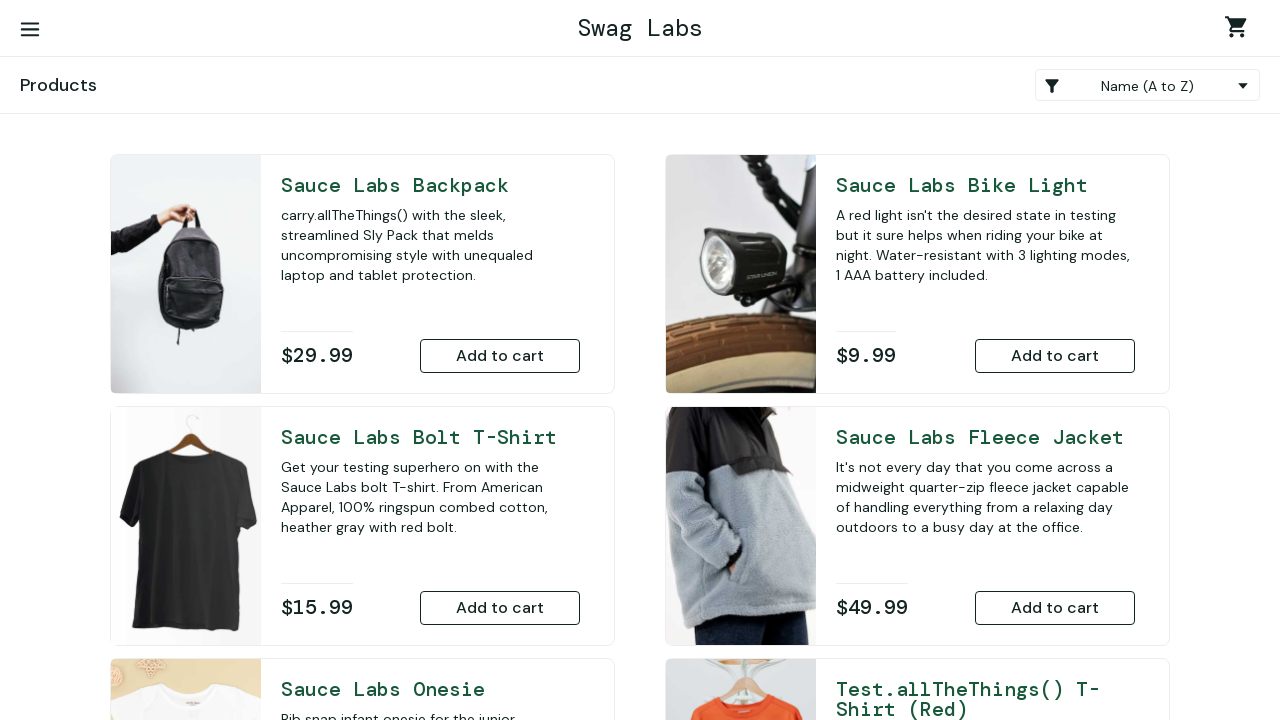

Clicked on first product image at (190, 274) on img.inventory_item_img >> nth=0
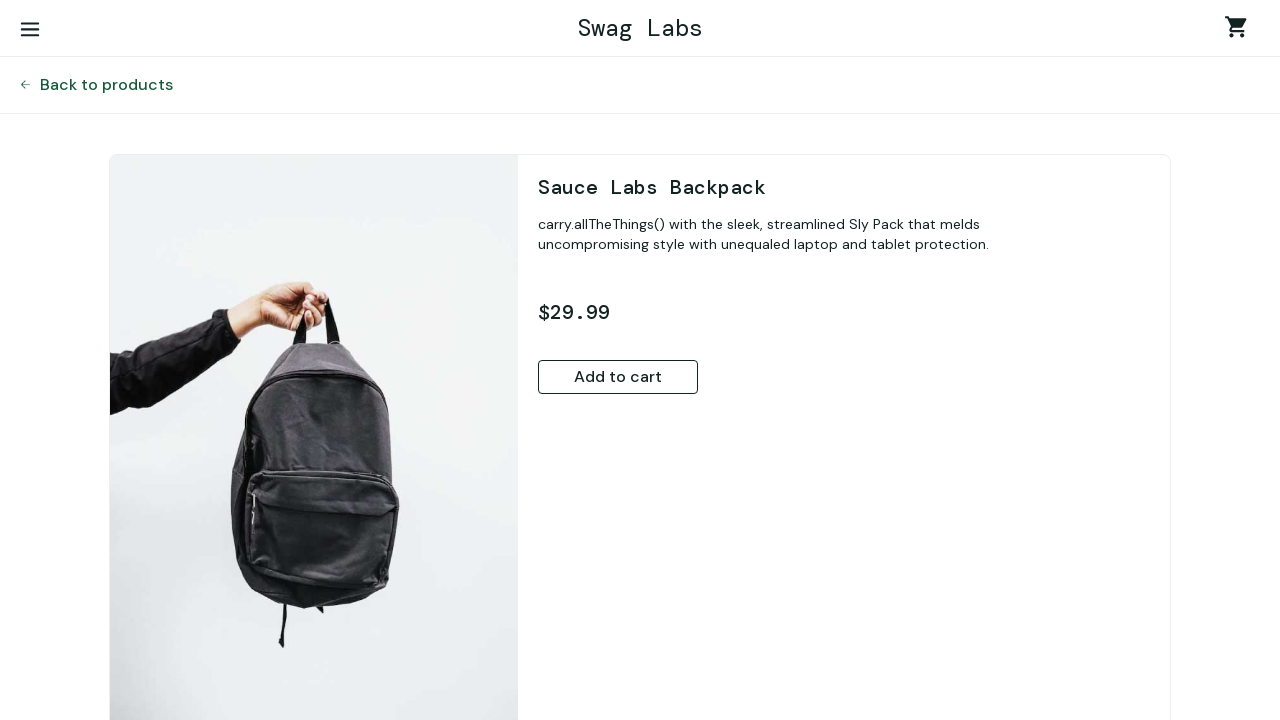

Product details page loaded with product name visible
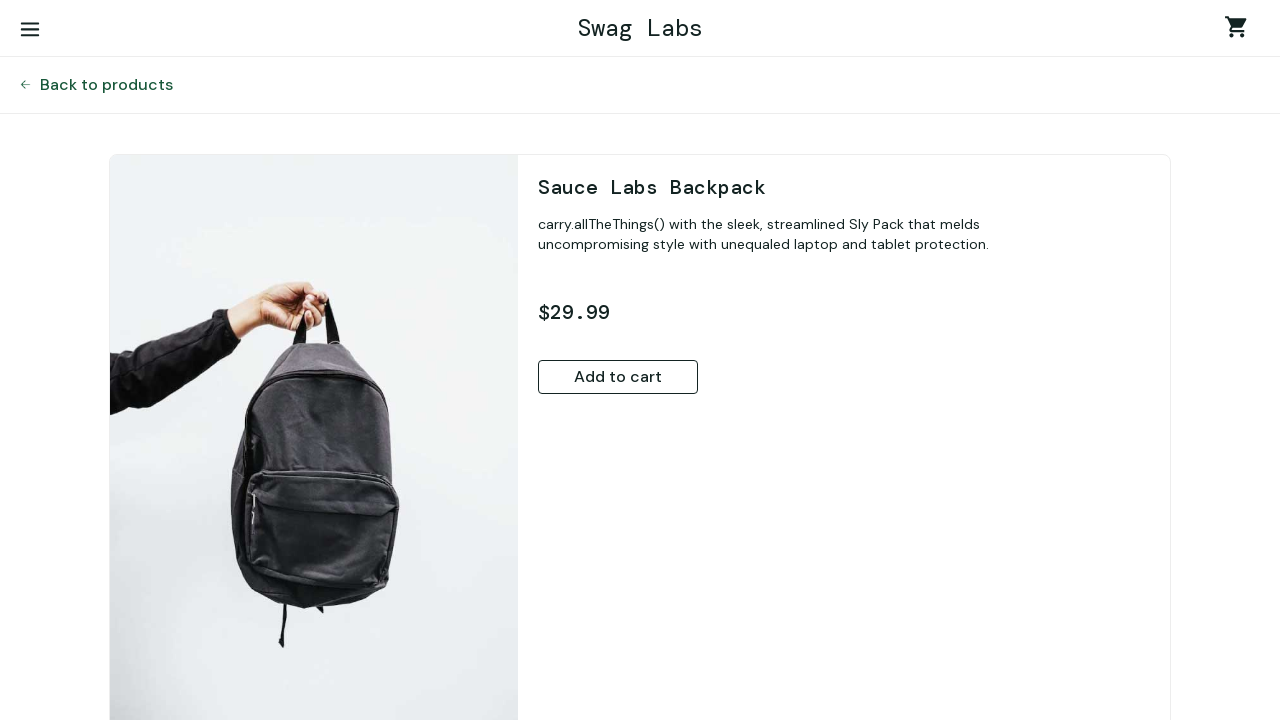

Verified product name is visible
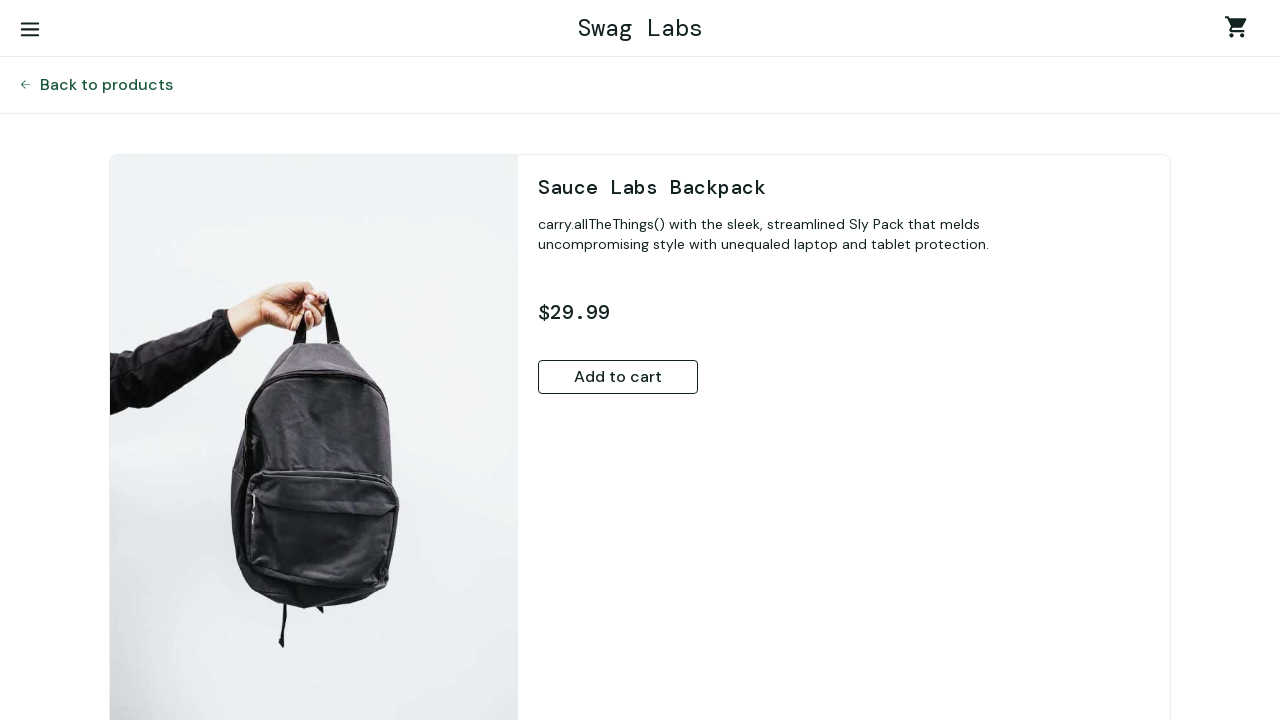

Verified product description is visible
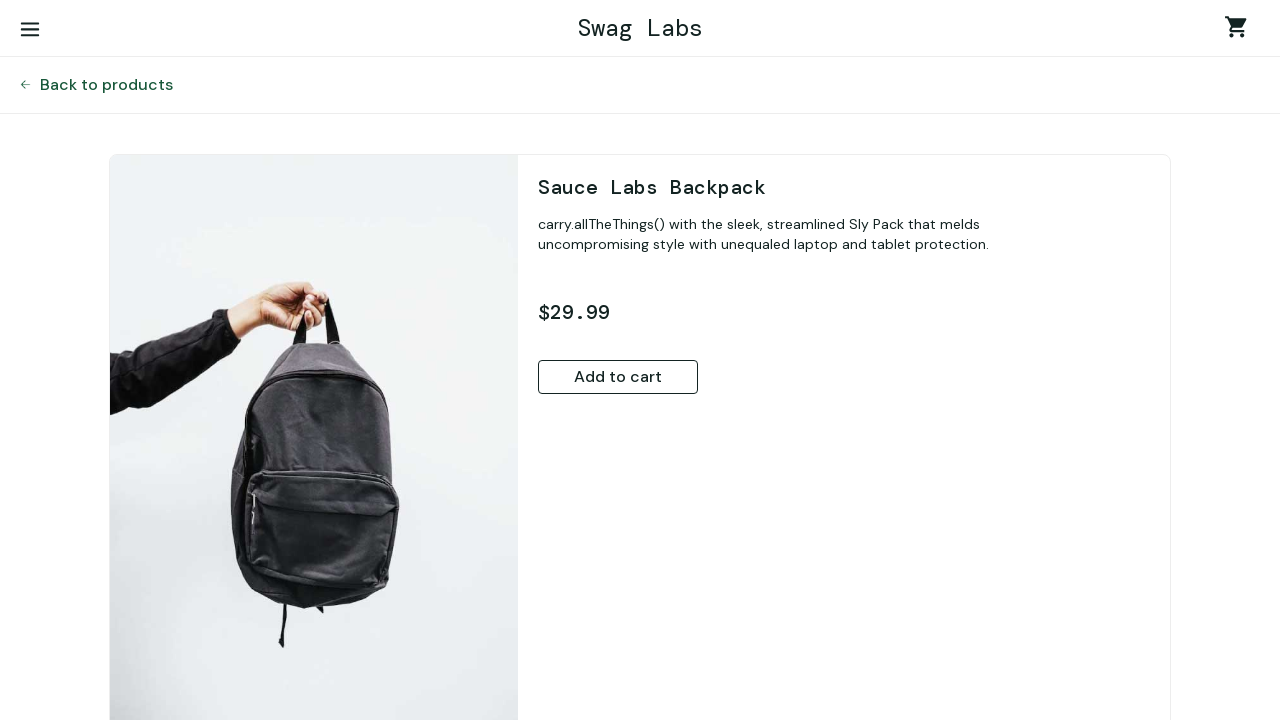

Verified product price is visible
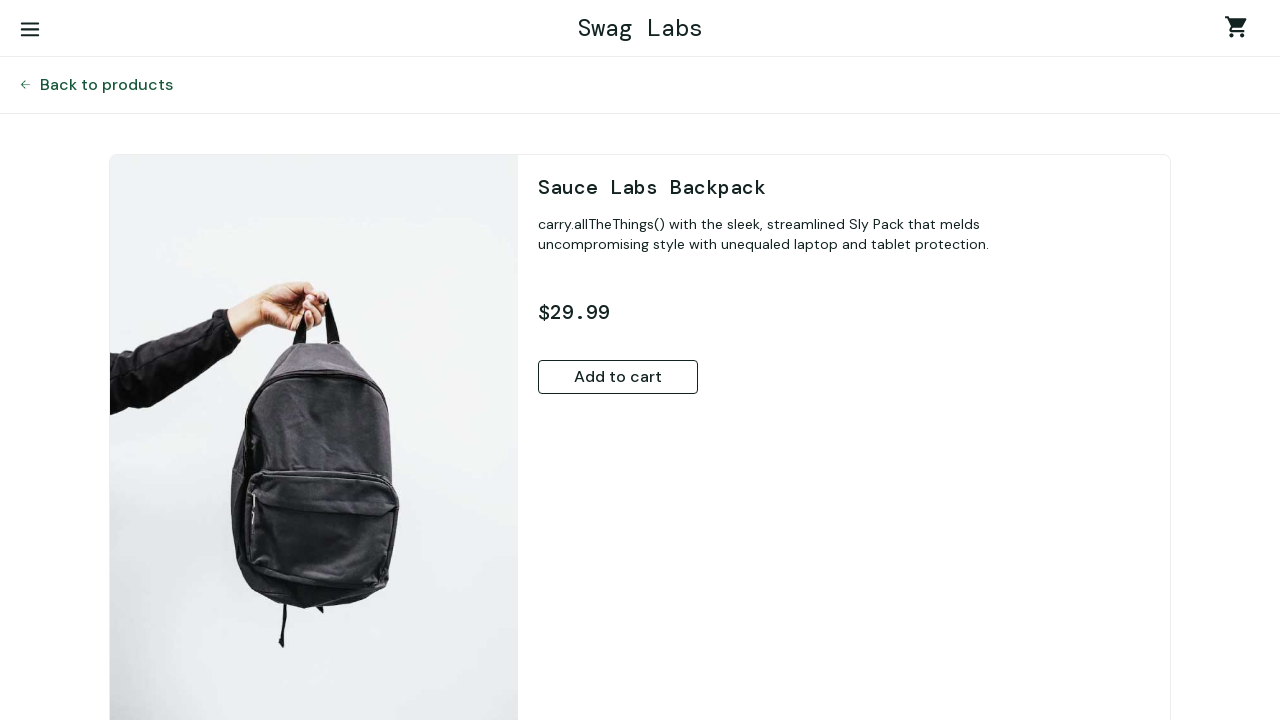

Verified product image is visible
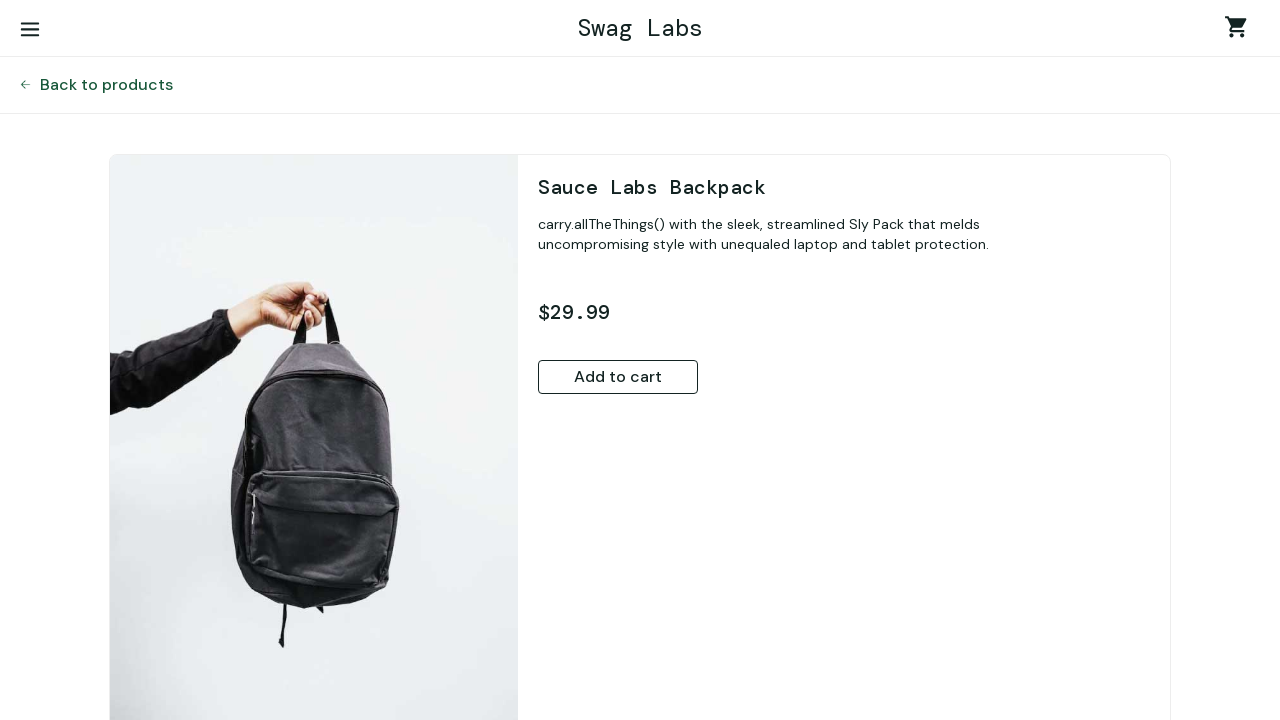

Verified add to cart button is visible
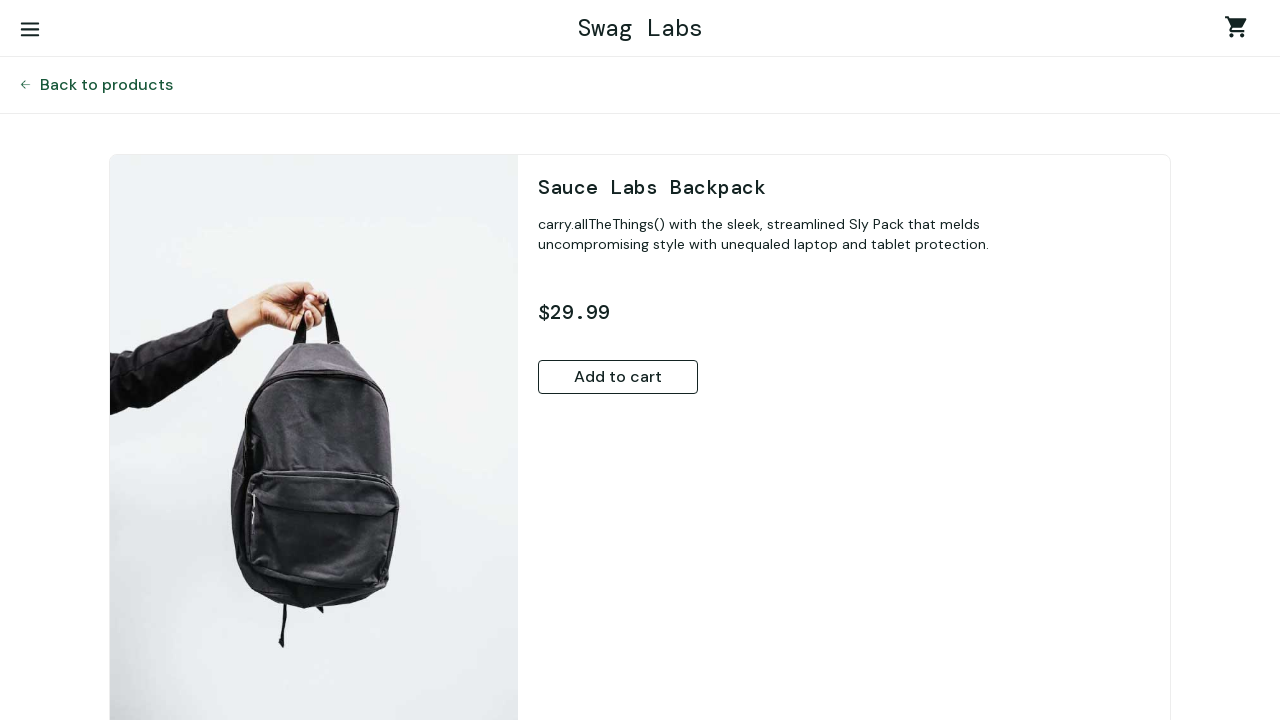

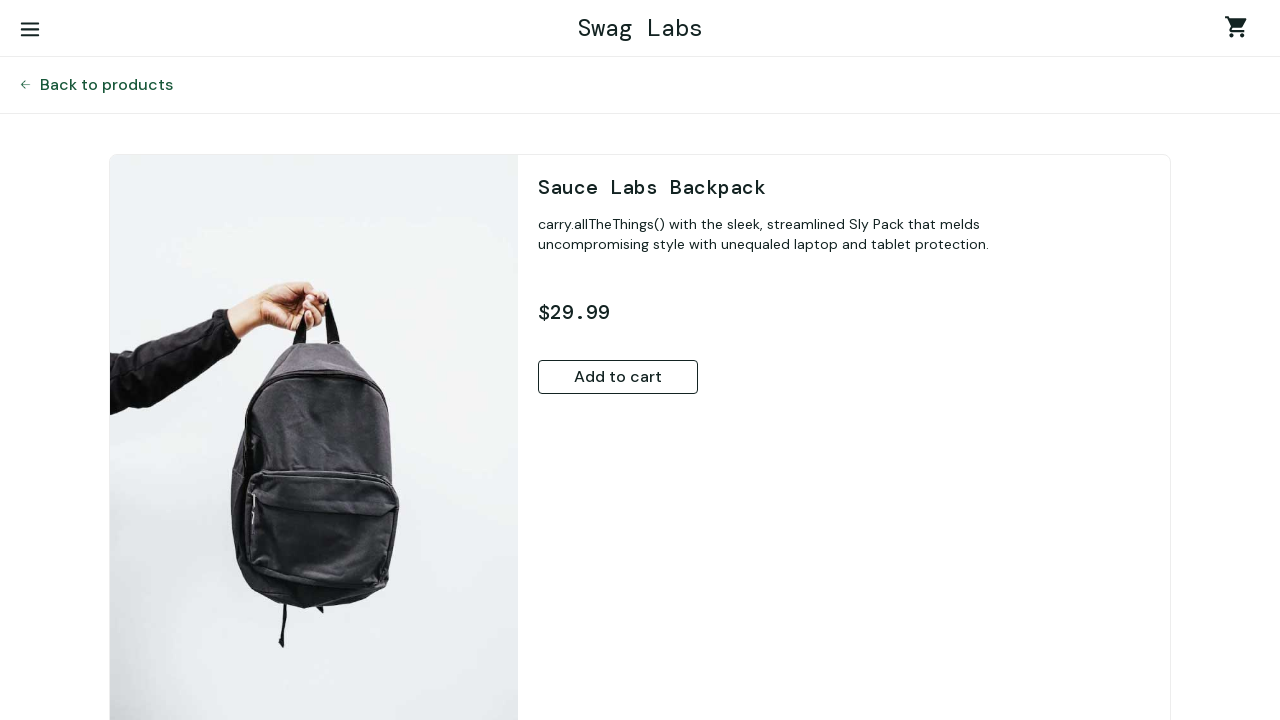